Tests dynamic loading functionality by clicking a start button and waiting for dynamically loaded text to appear

Starting URL: http://the-internet.herokuapp.com/dynamic_loading/2

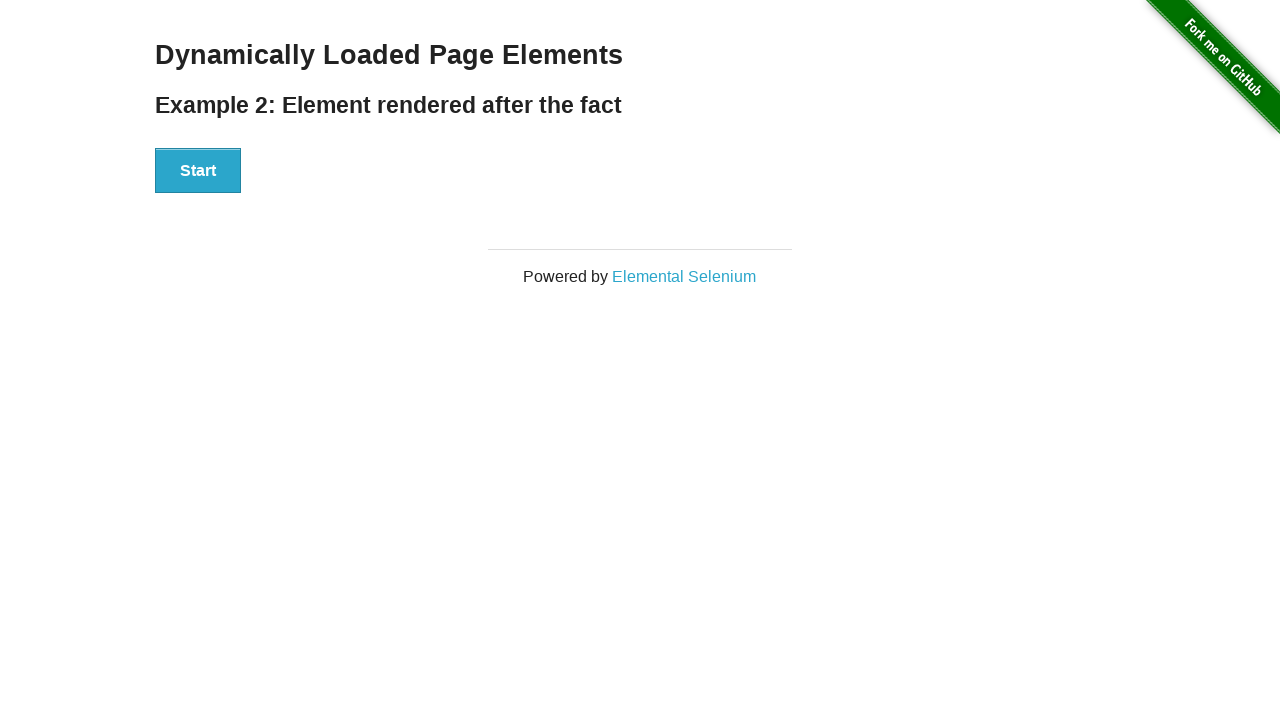

Clicked start button to trigger dynamic loading at (198, 171) on #start>button
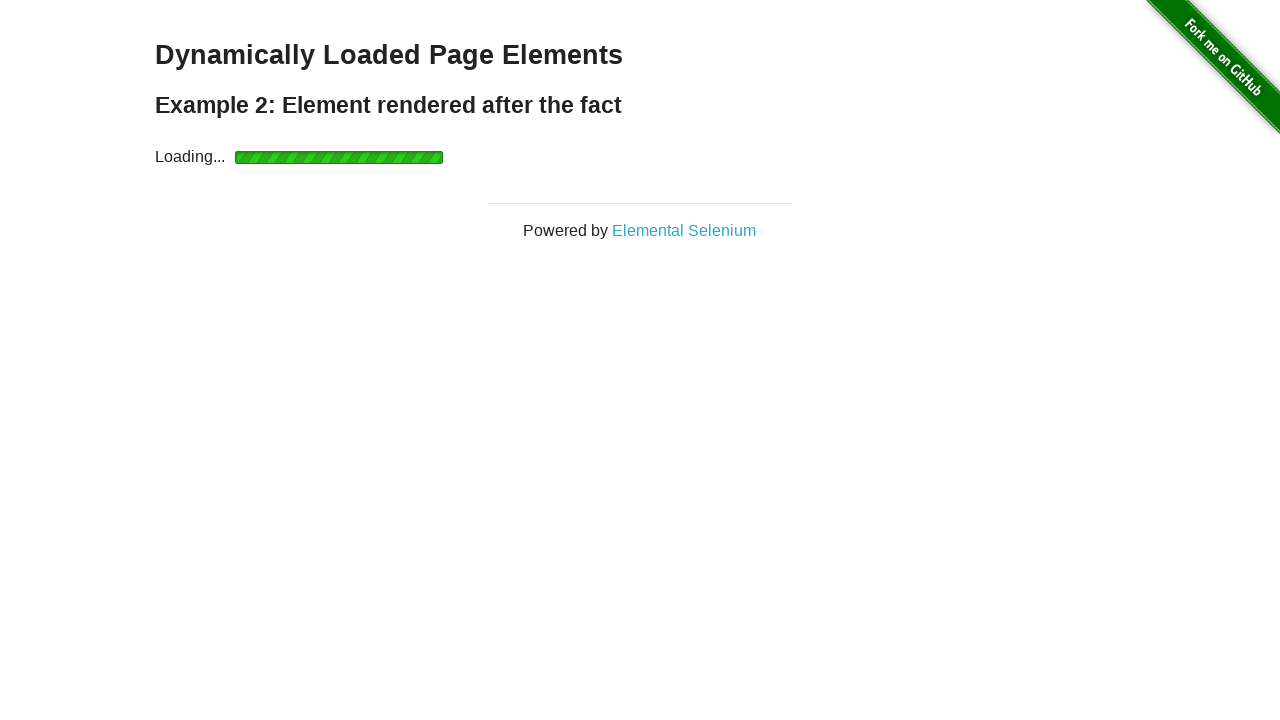

Dynamically loaded text element appeared
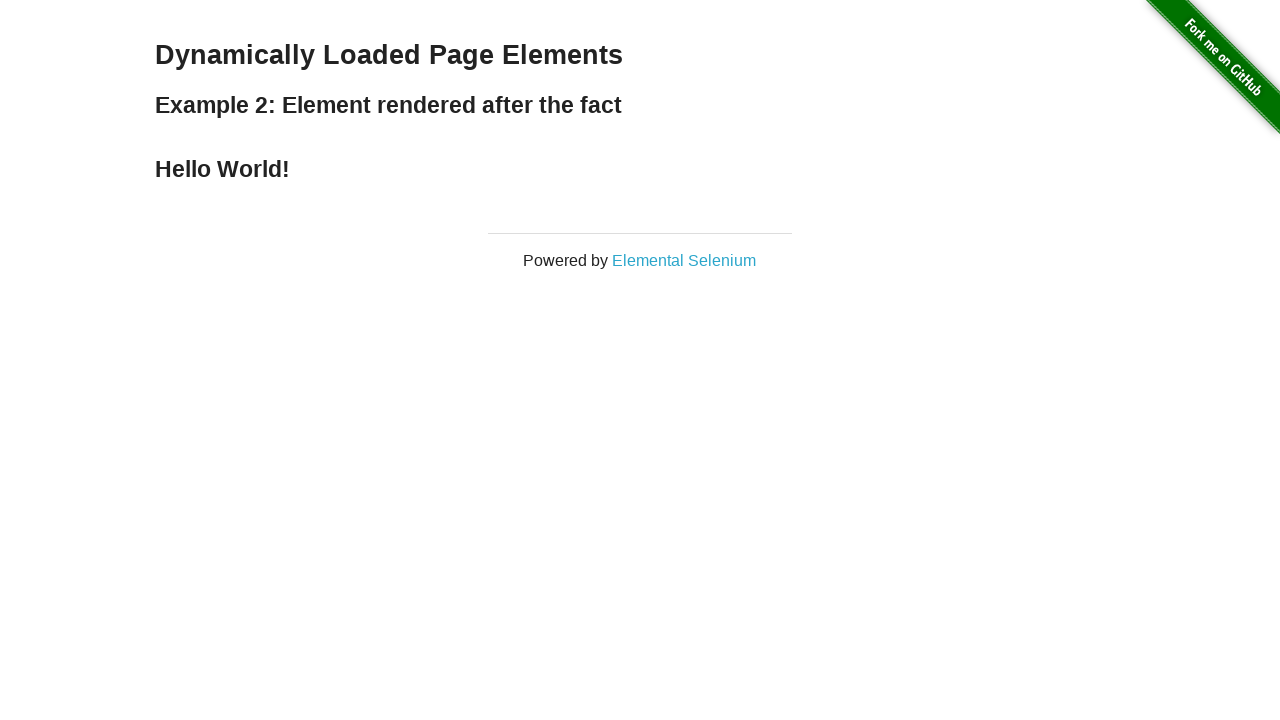

Located the dynamically loaded h4 element
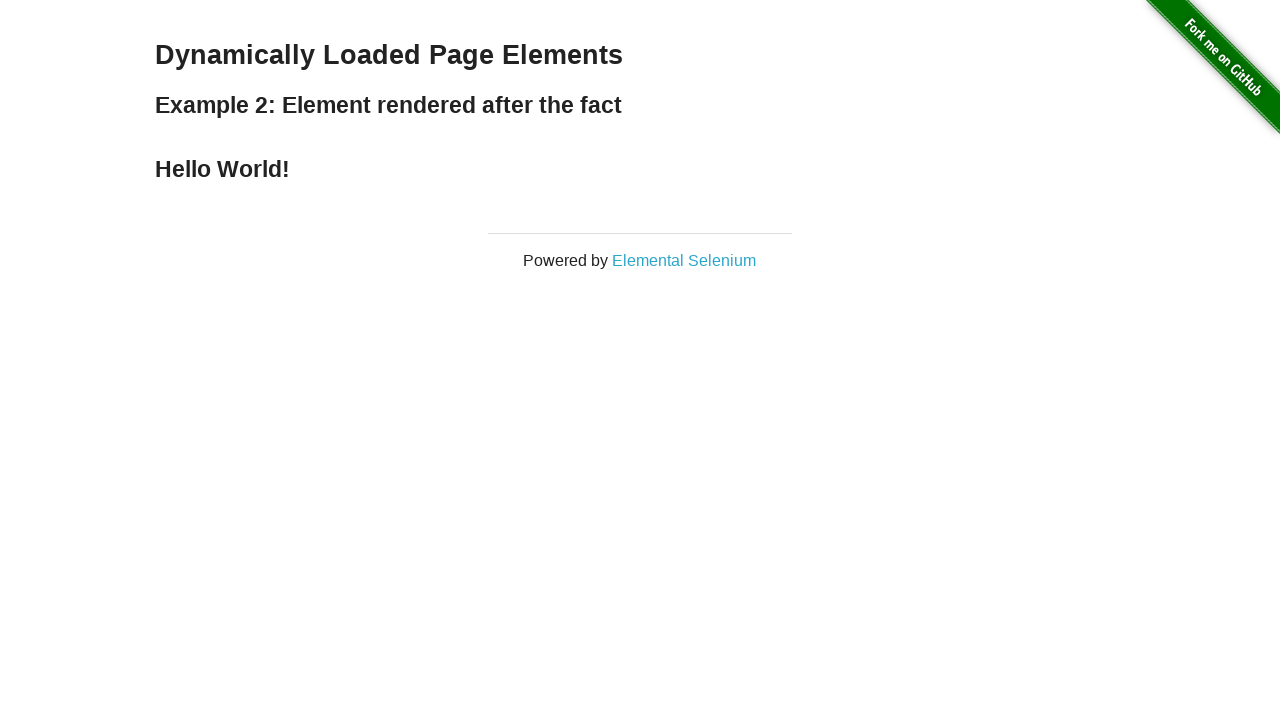

Retrieved text content from dynamically loaded element: 'Hello World!'
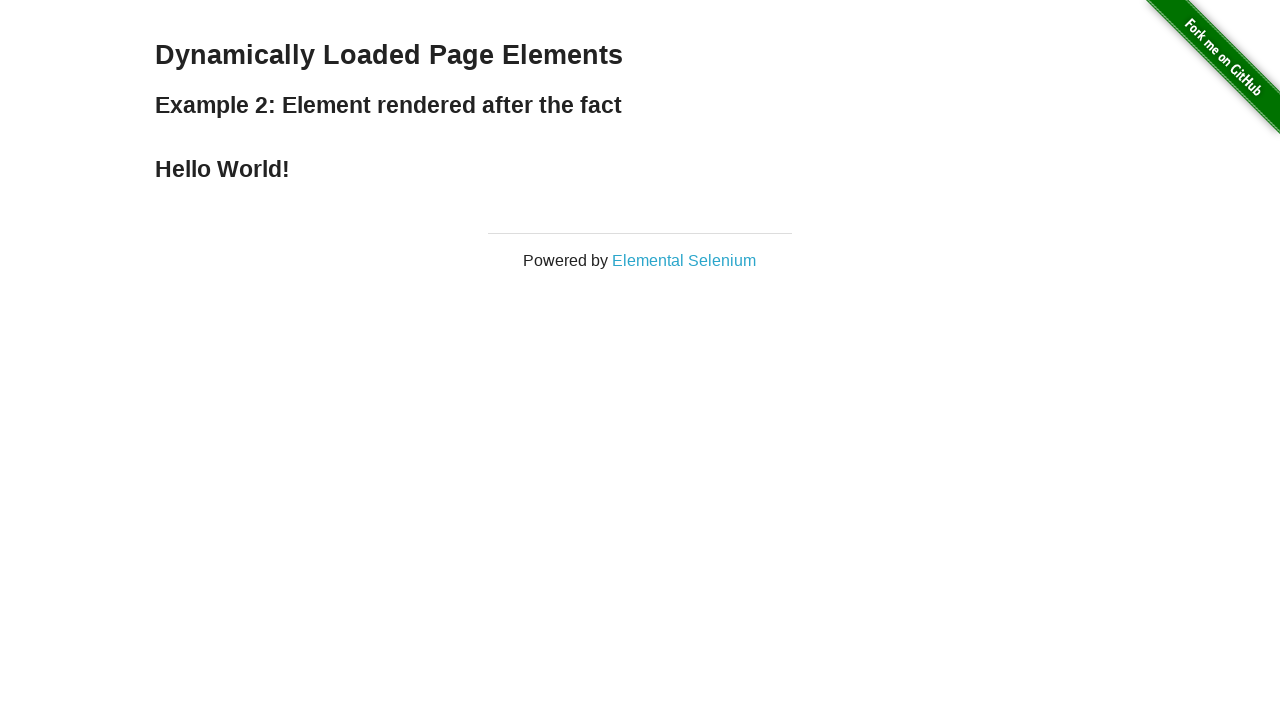

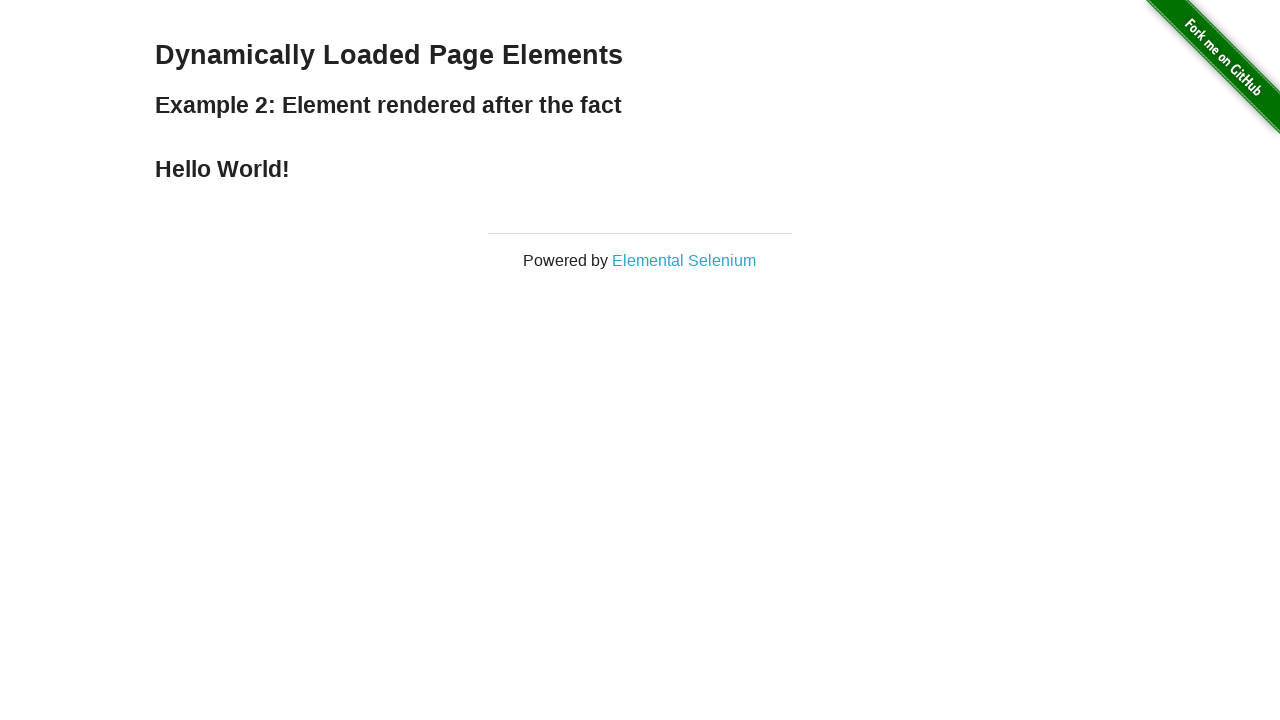